Tests the whiteboard application by creating a named private board and using the text tool to enter text on the canvas

Starting URL: https://wbo.ophir.dev/

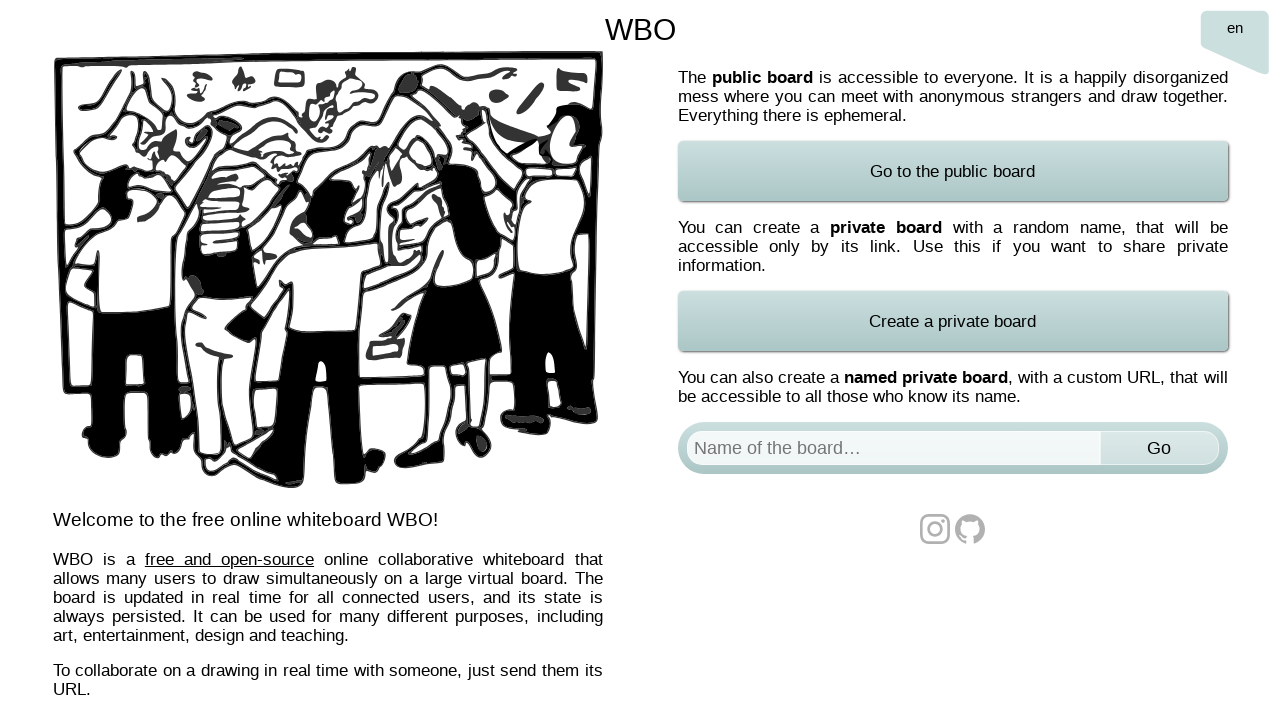

Waited for board element to load
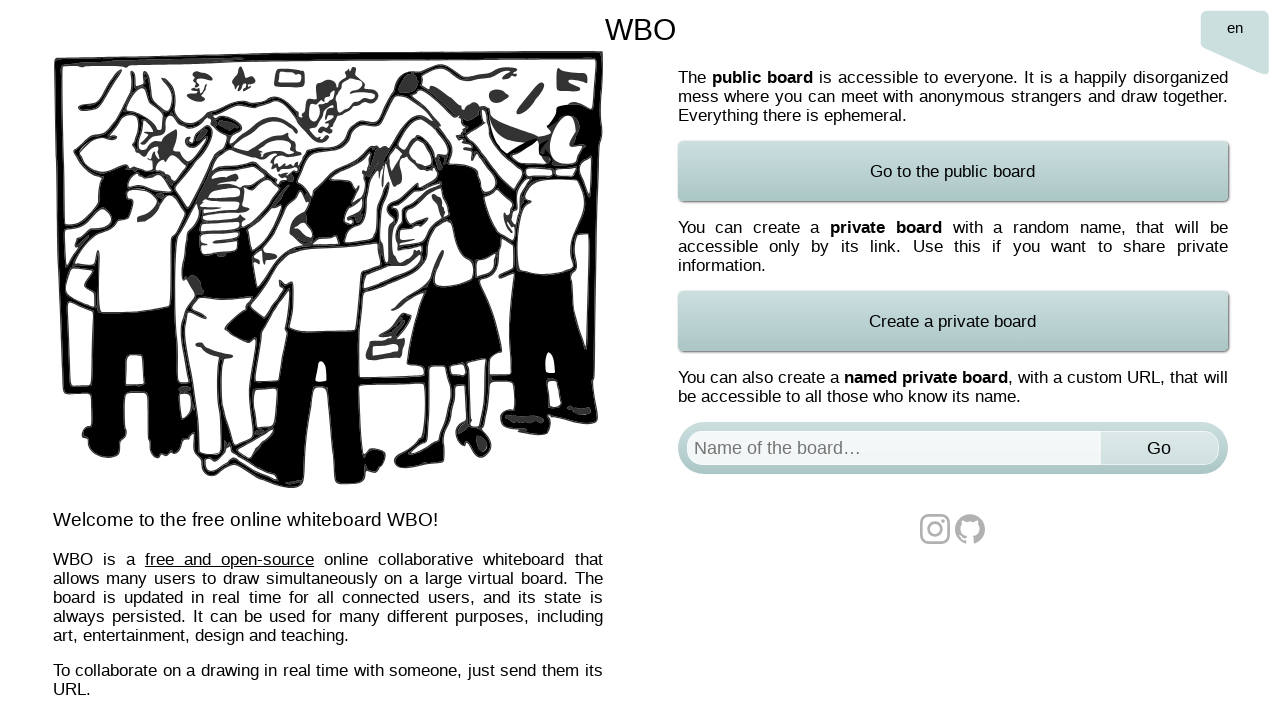

Filled board name field with 'Test Board 7493' on #board
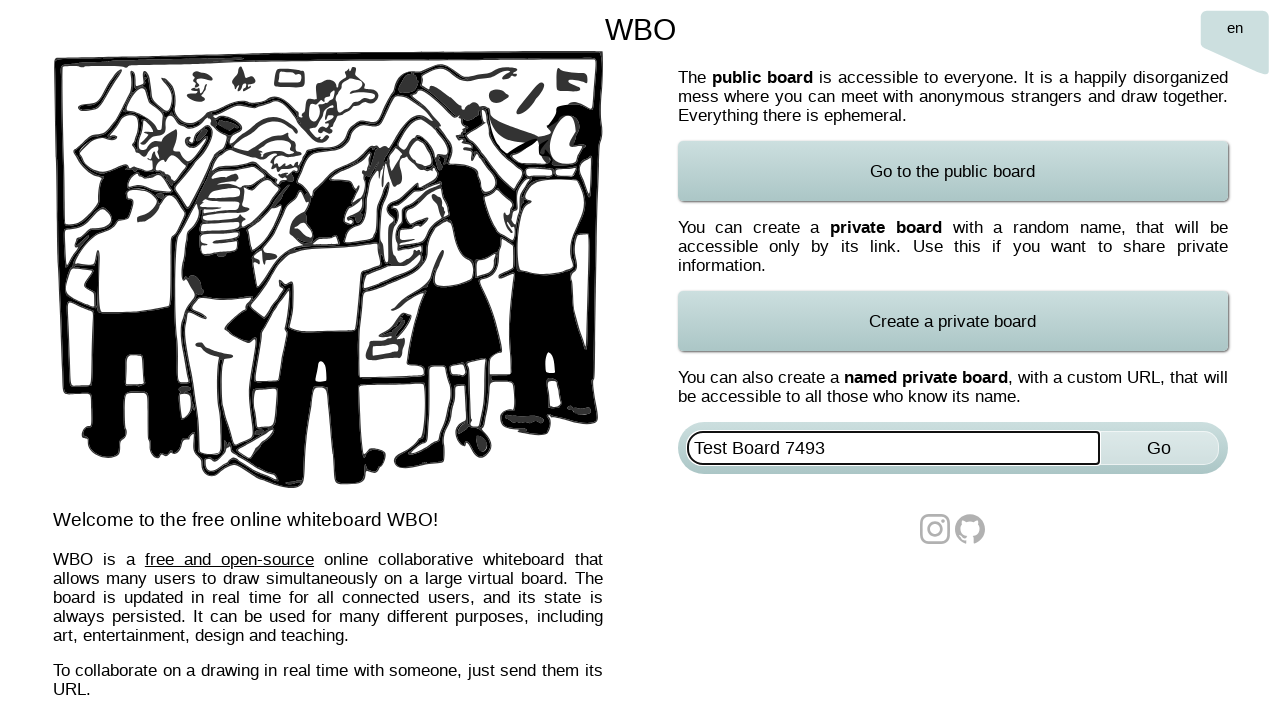

Clicked Go button to create the board at (1159, 448) on xpath=//*[@id='named-board-form']/input[2]
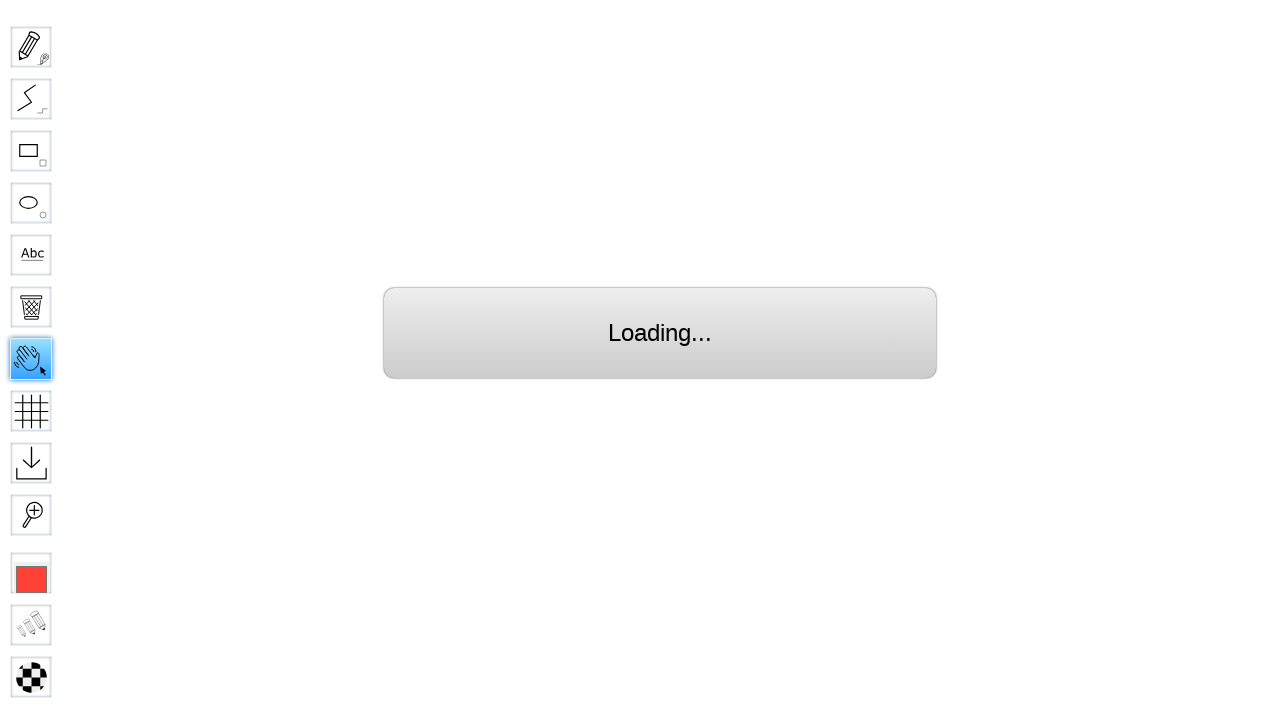

Waited for board to fully load
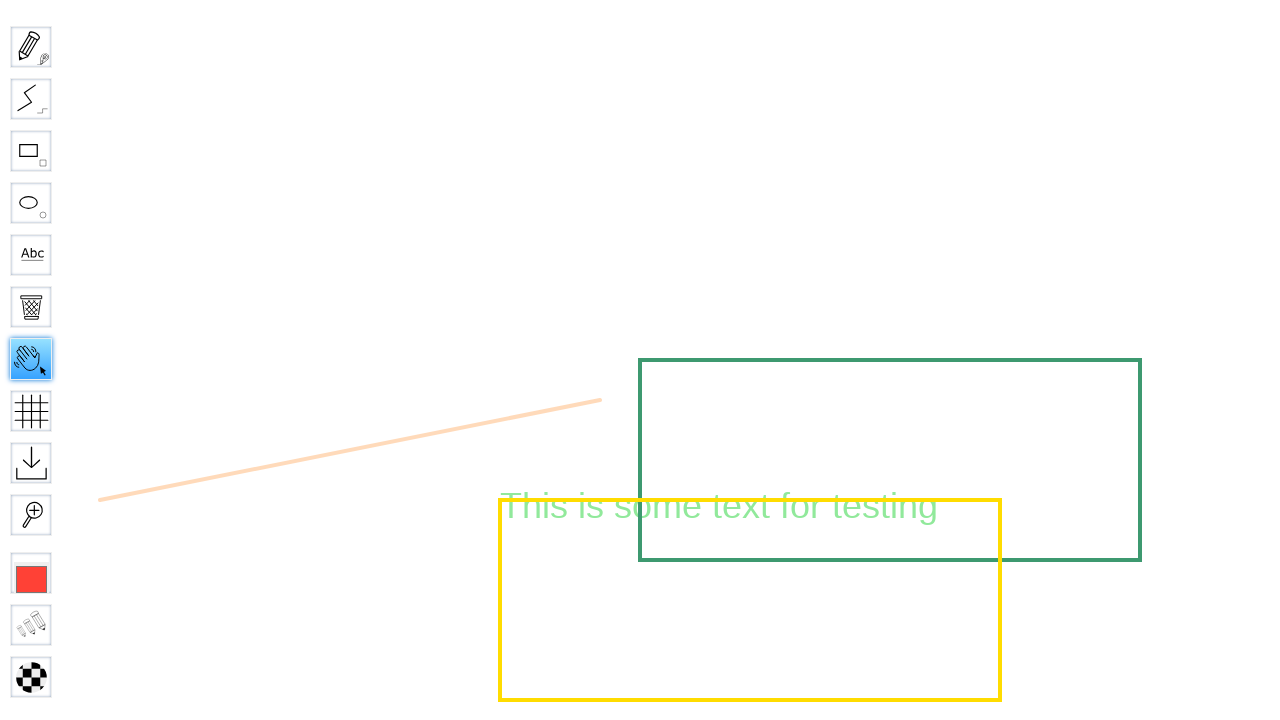

Selected the Text tool from toolbar at (31, 255) on #toolID-Text
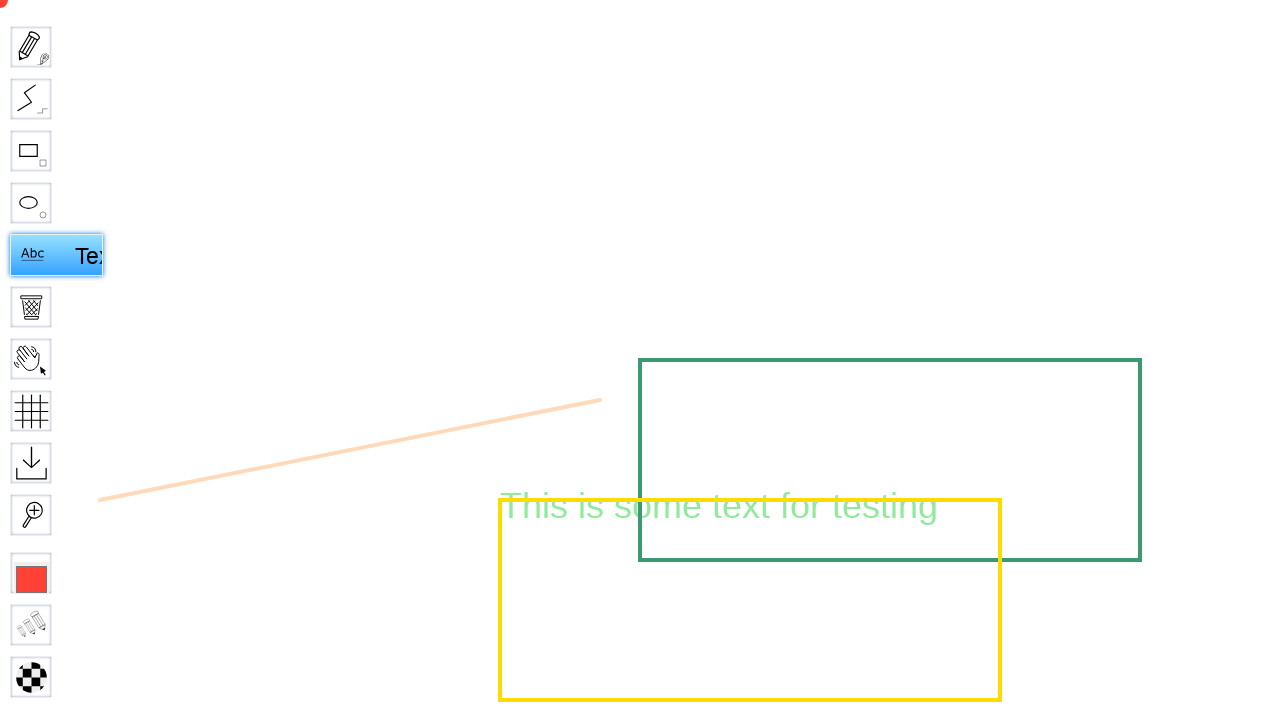

Clicked on canvas at center to place text cursor at (500, 500)
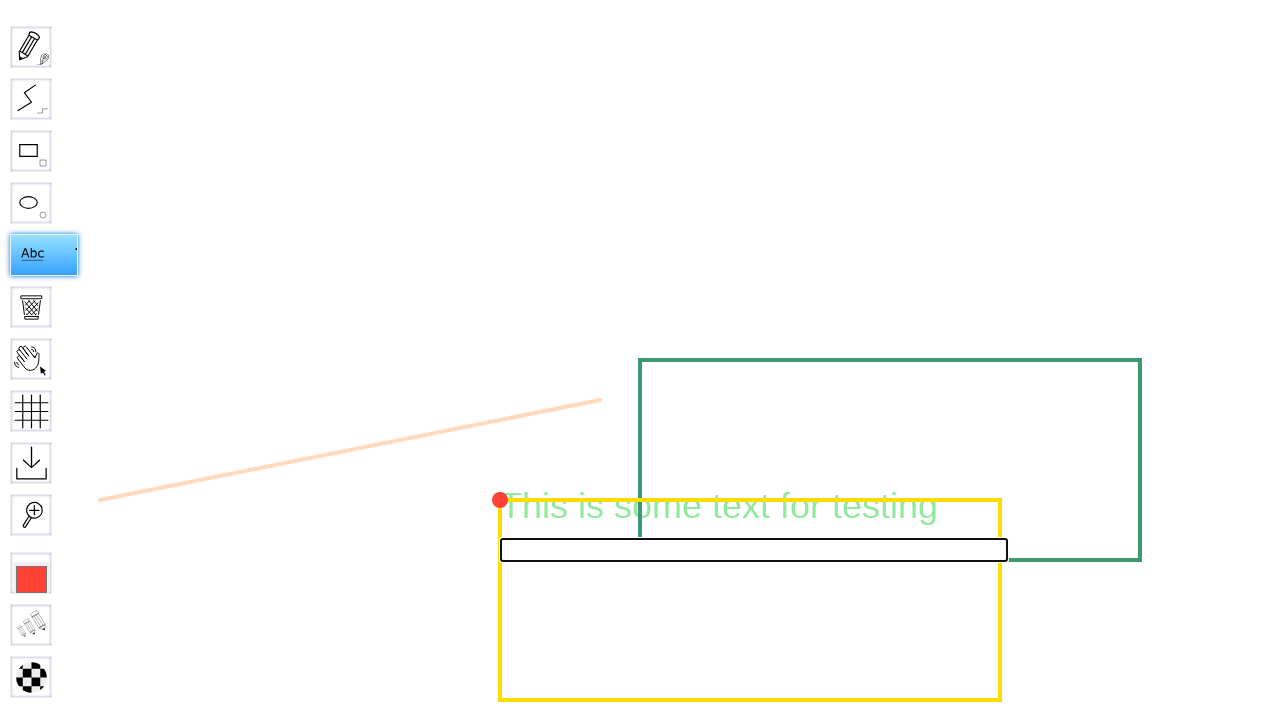

Typed test text on canvas
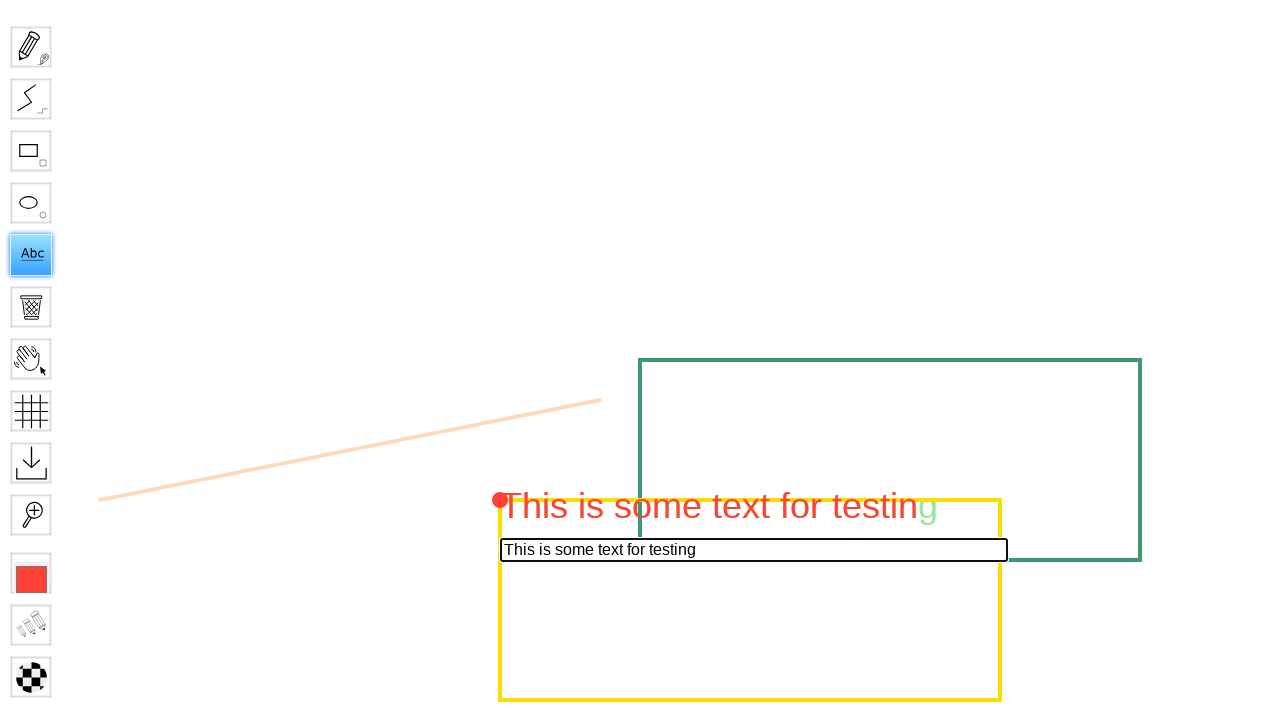

Pressed Enter to confirm text entry
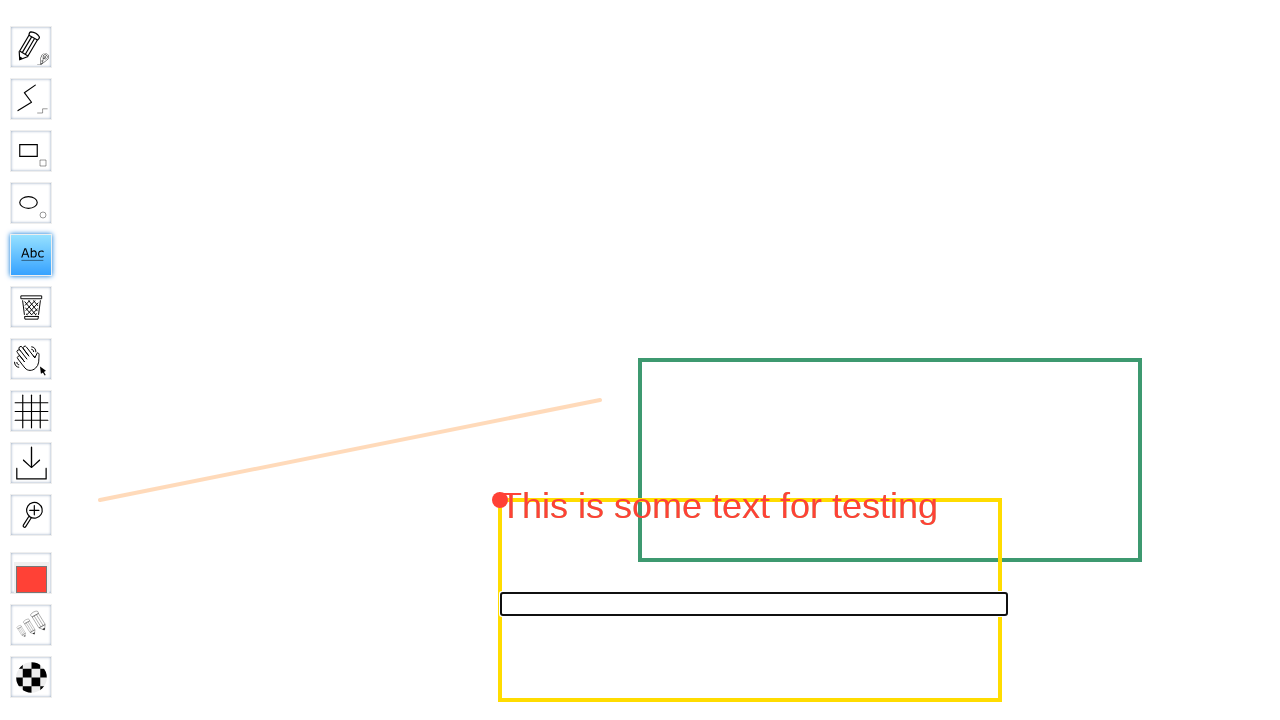

Waited for text placement action to complete
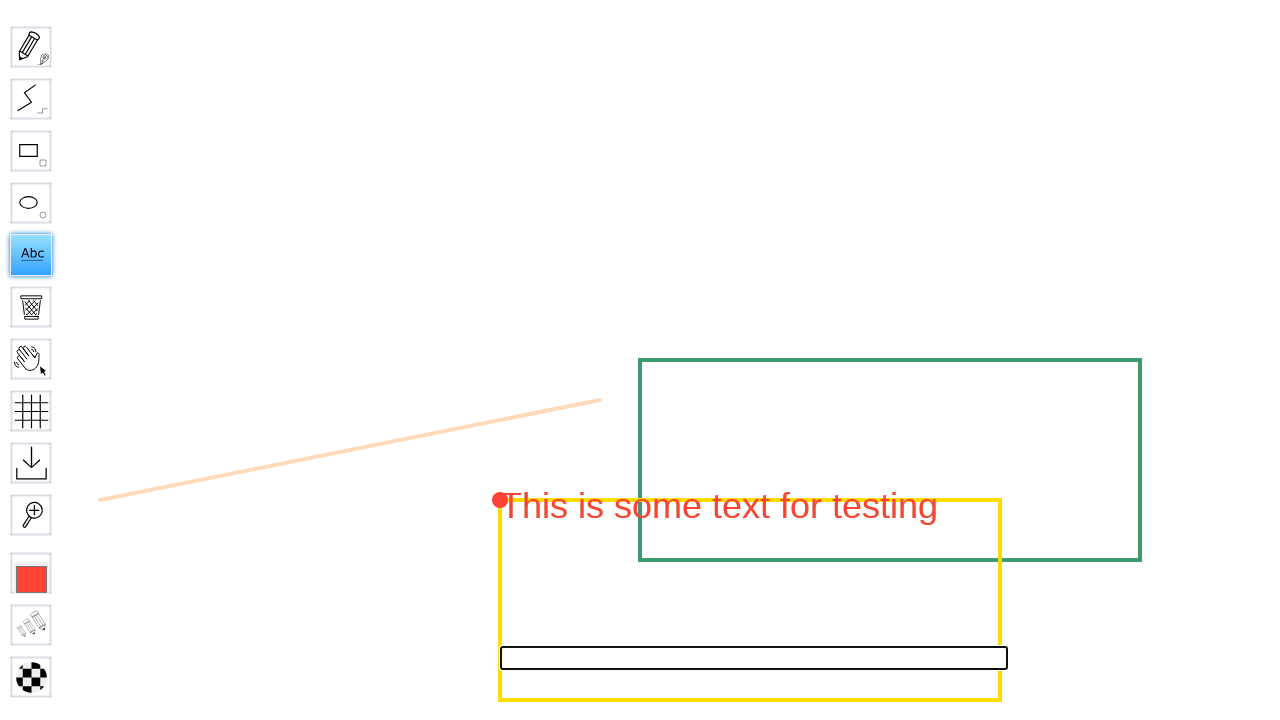

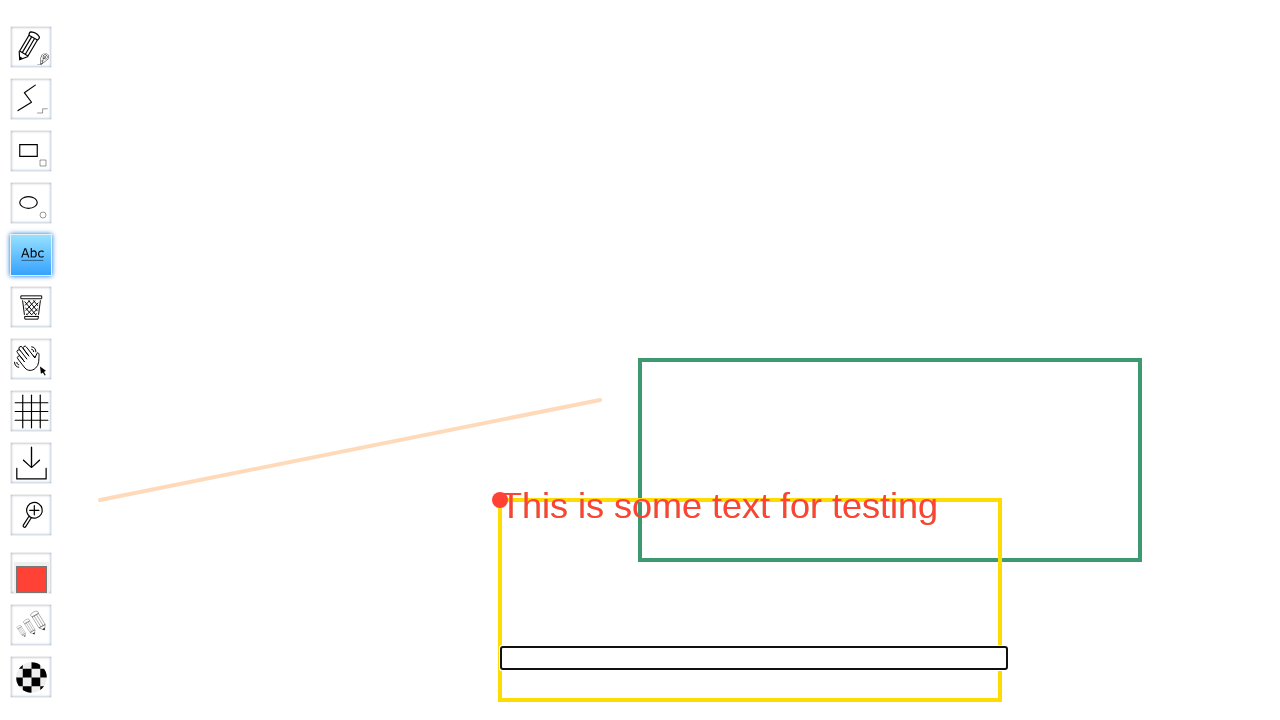